Tests that todo data persists after page reload

Starting URL: https://demo.playwright.dev/todomvc

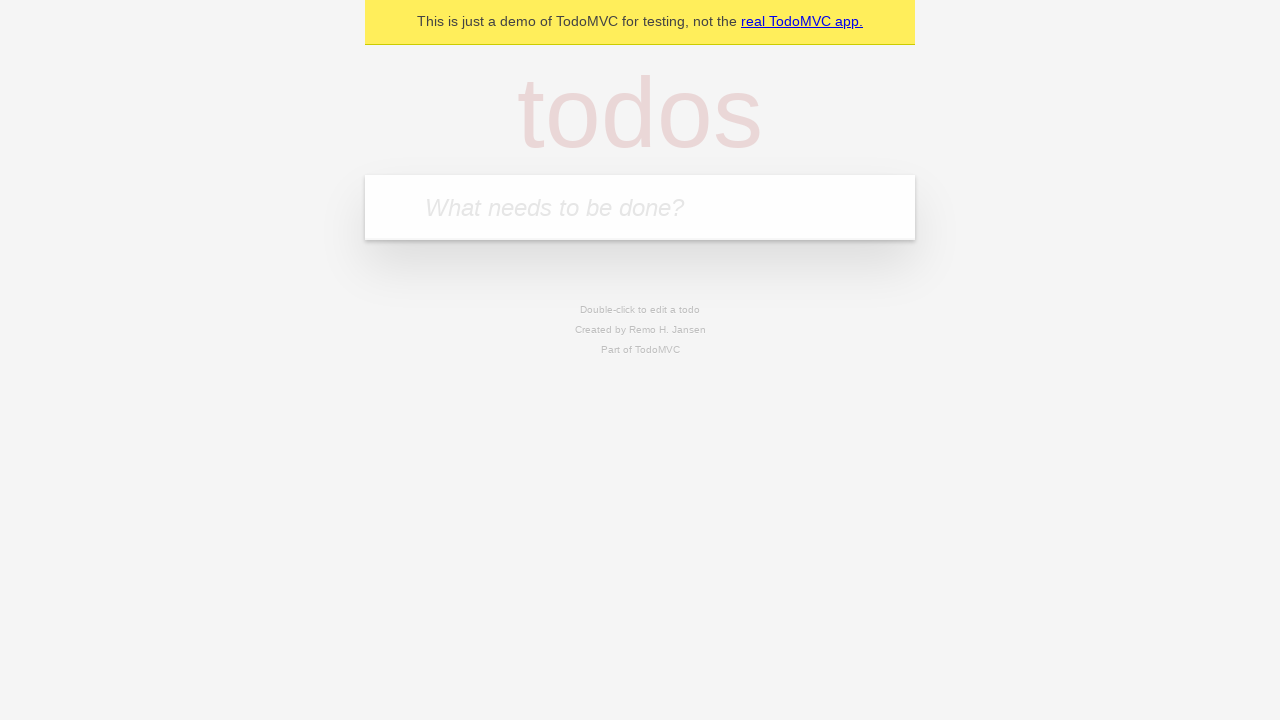

Filled todo input with 'buy some cheese' on internal:attr=[placeholder="What needs to be done?"i]
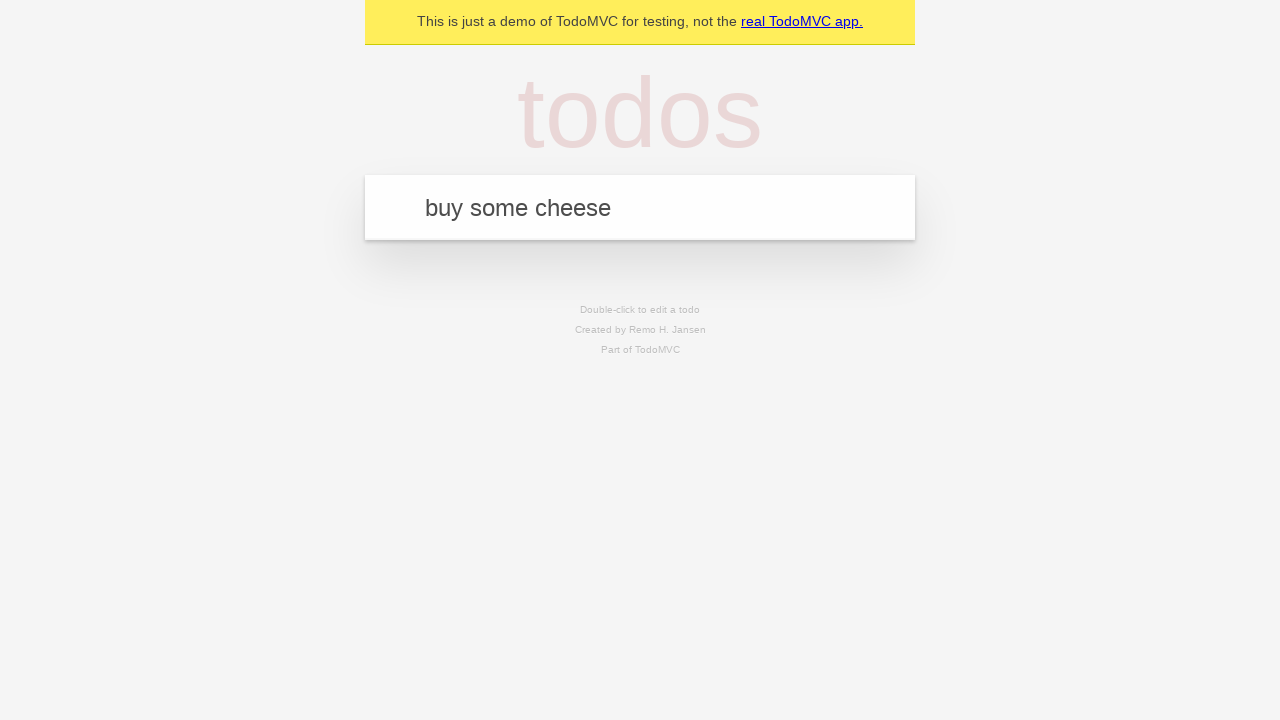

Pressed Enter to create todo 'buy some cheese' on internal:attr=[placeholder="What needs to be done?"i]
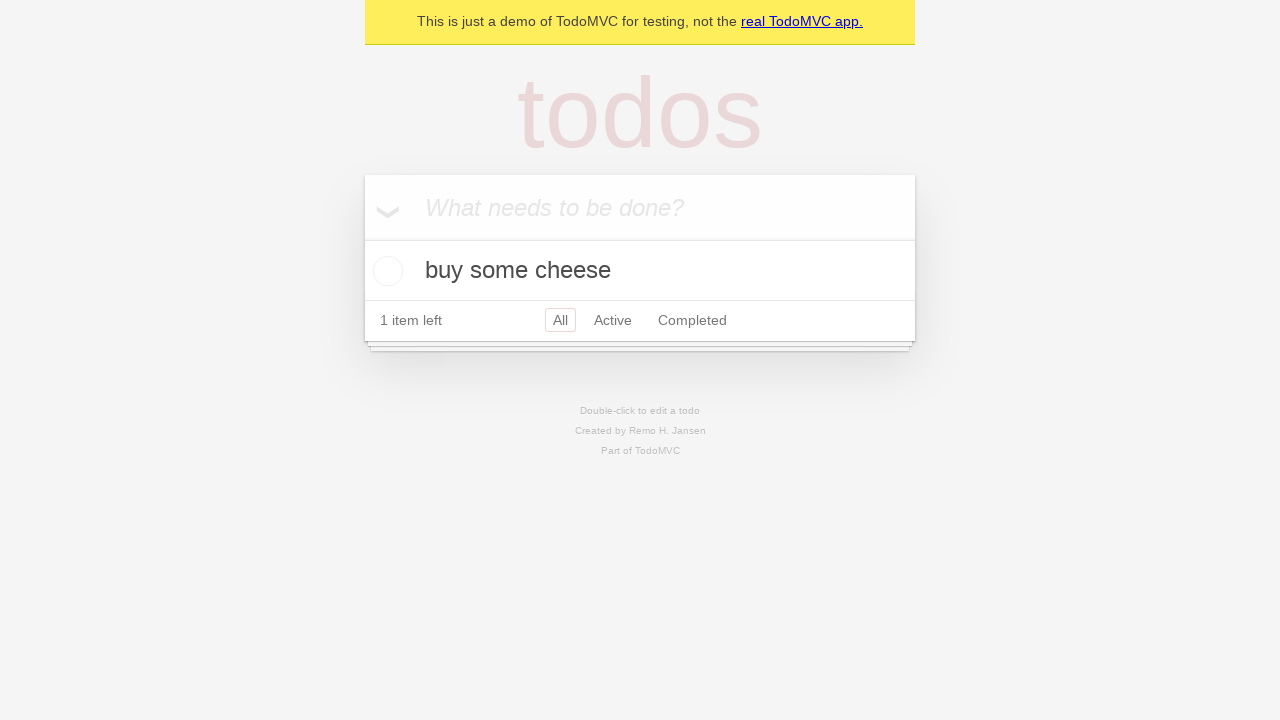

Filled todo input with 'feed the cat' on internal:attr=[placeholder="What needs to be done?"i]
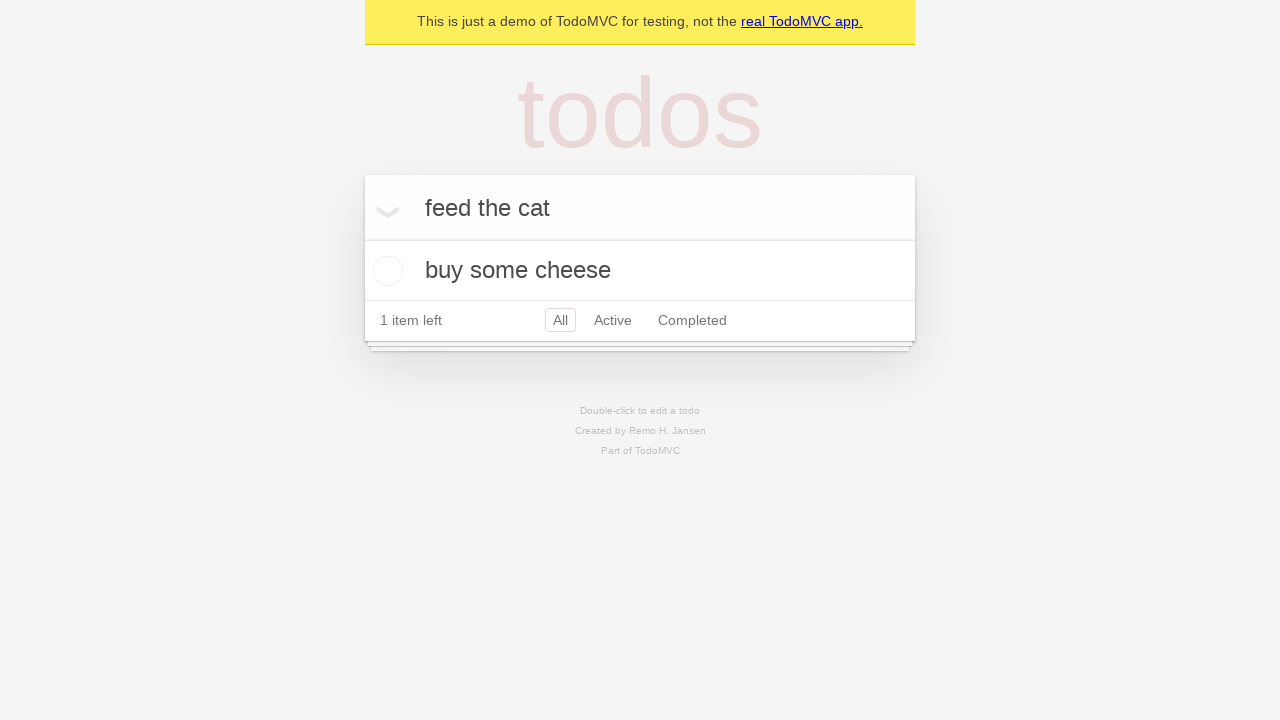

Pressed Enter to create todo 'feed the cat' on internal:attr=[placeholder="What needs to be done?"i]
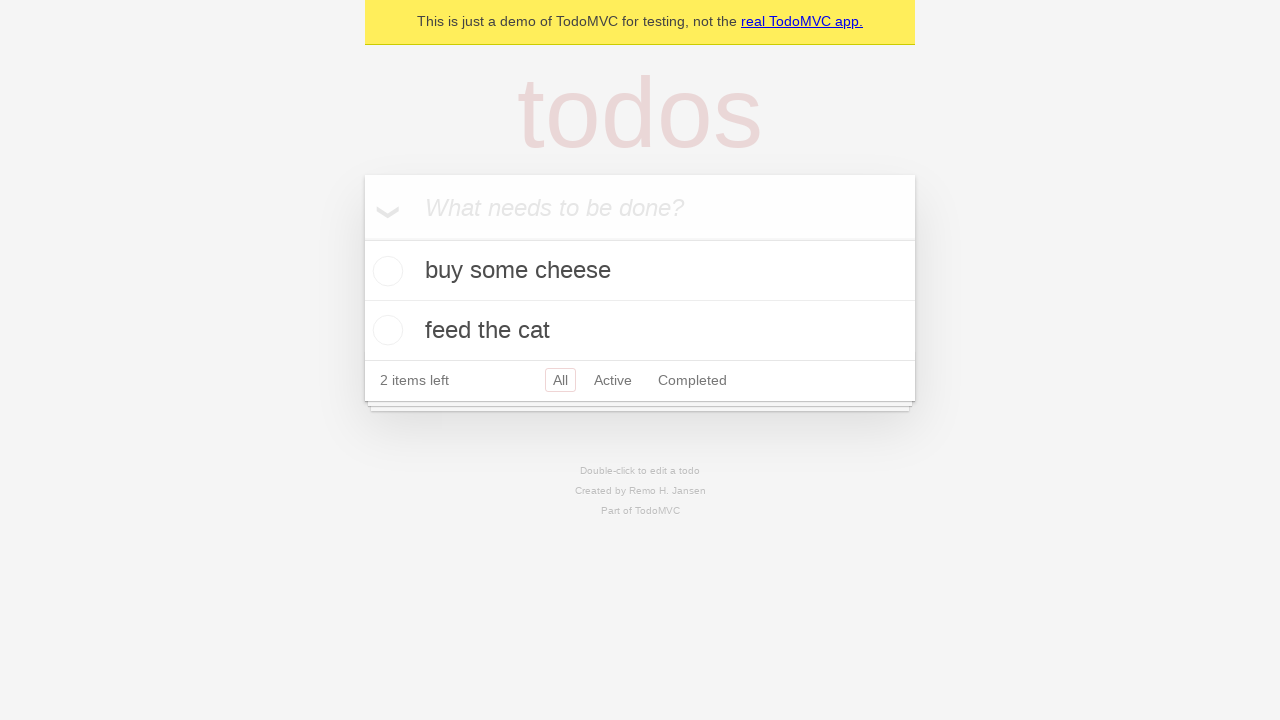

Waited for both todo items to appear in DOM
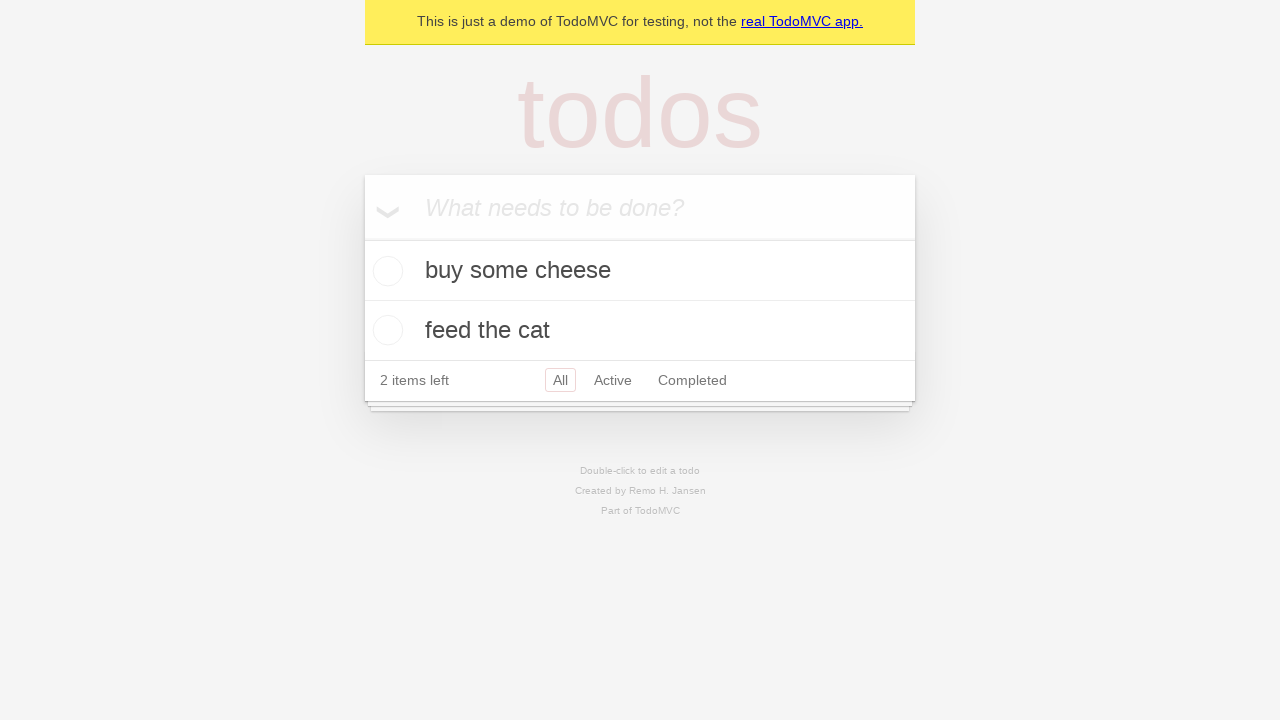

Checked the first todo item at (385, 271) on internal:testid=[data-testid="todo-item"s] >> nth=0 >> internal:role=checkbox
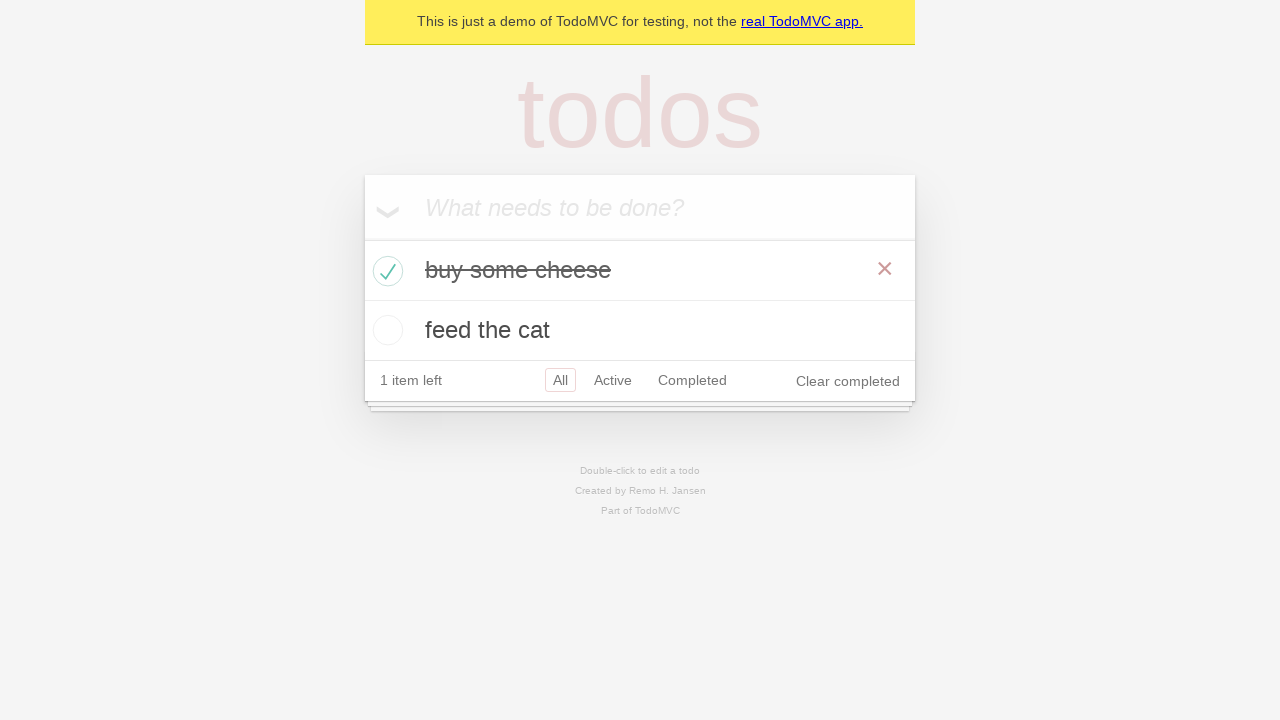

Reloaded the page to test data persistence
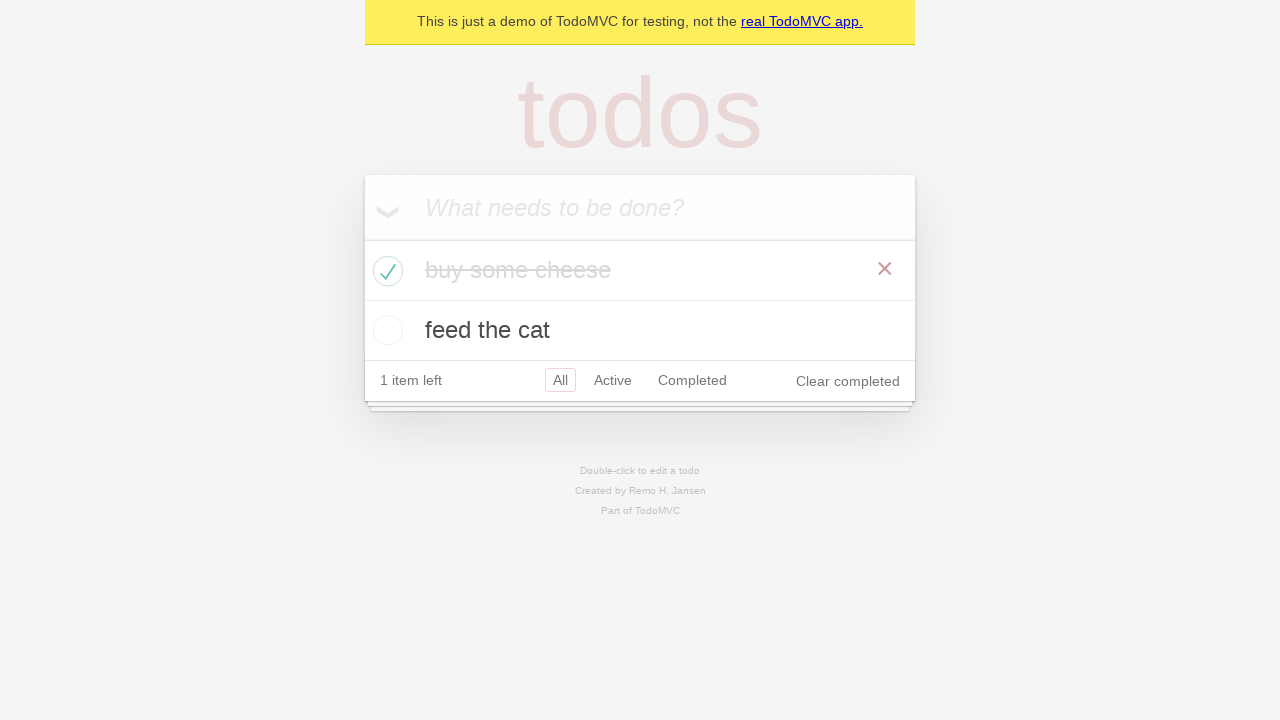

Waited for todo items to load after page reload
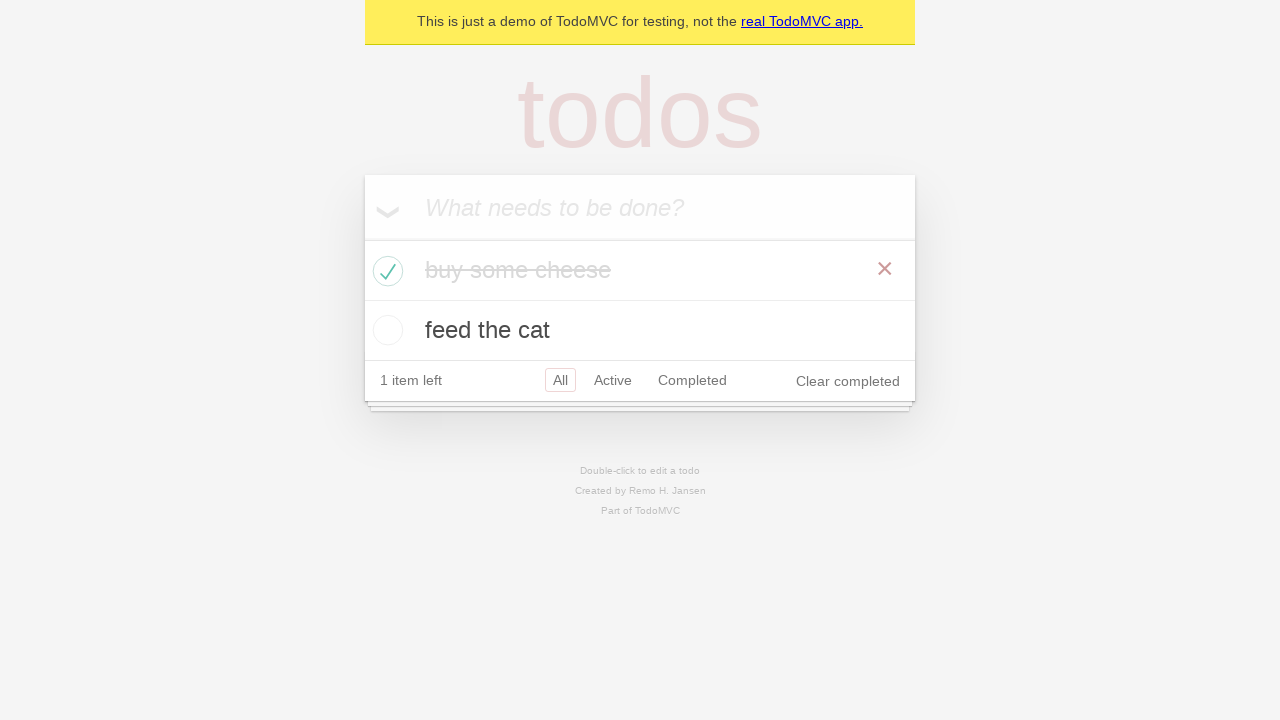

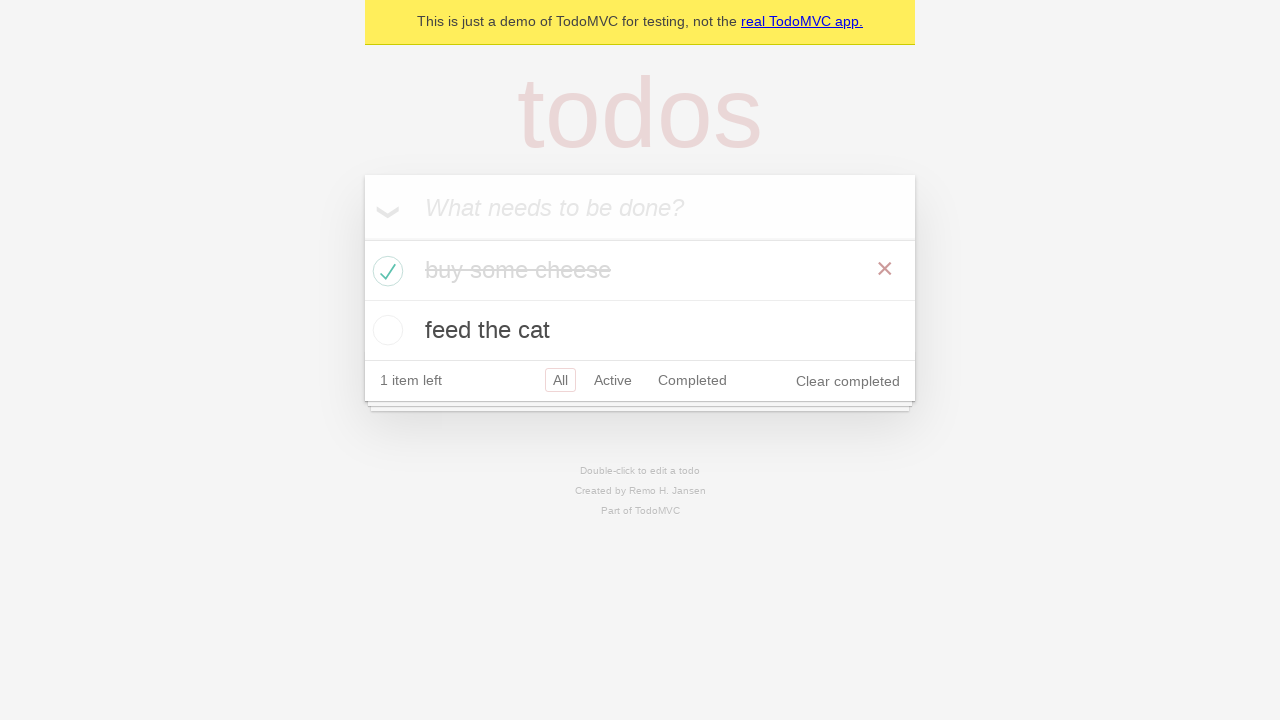